Tests multi-tab functionality by opening a new tab and switching between tabs multiple times

Starting URL: https://the-internet.herokuapp.com/

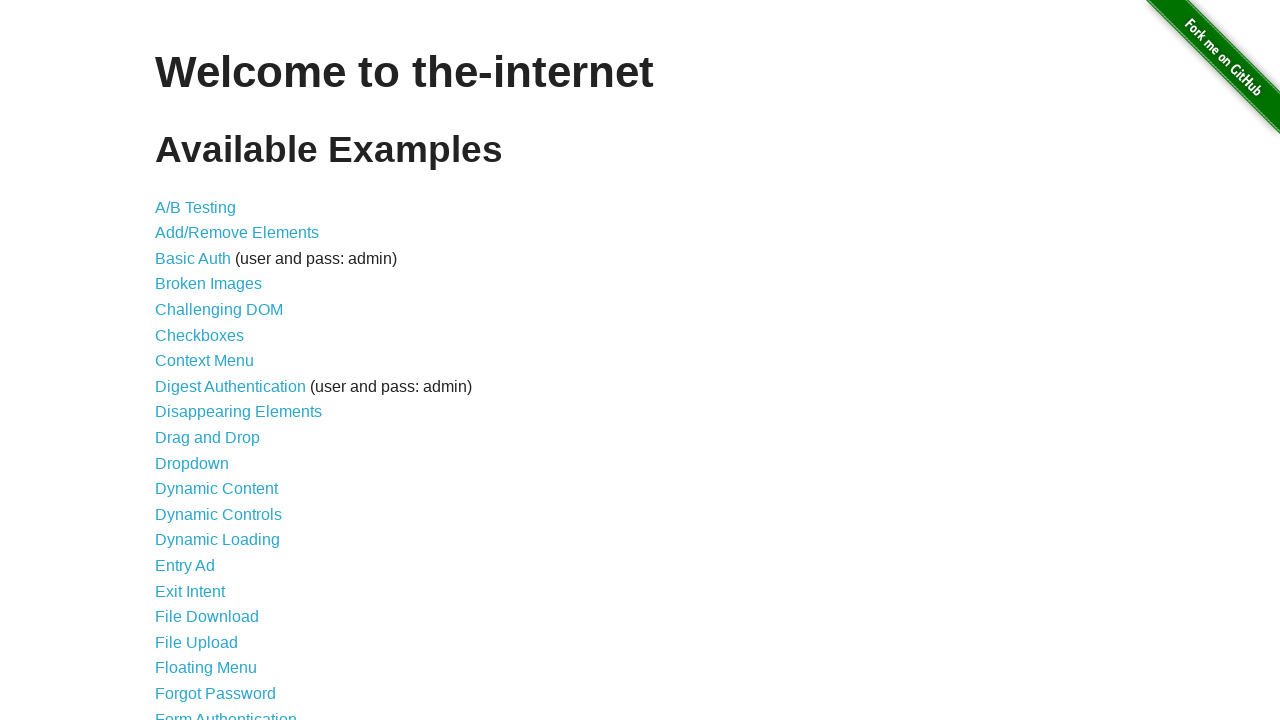

Clicked link to navigate to page with new tab functionality at (218, 369) on #content > ul > li:nth-child(33) > a
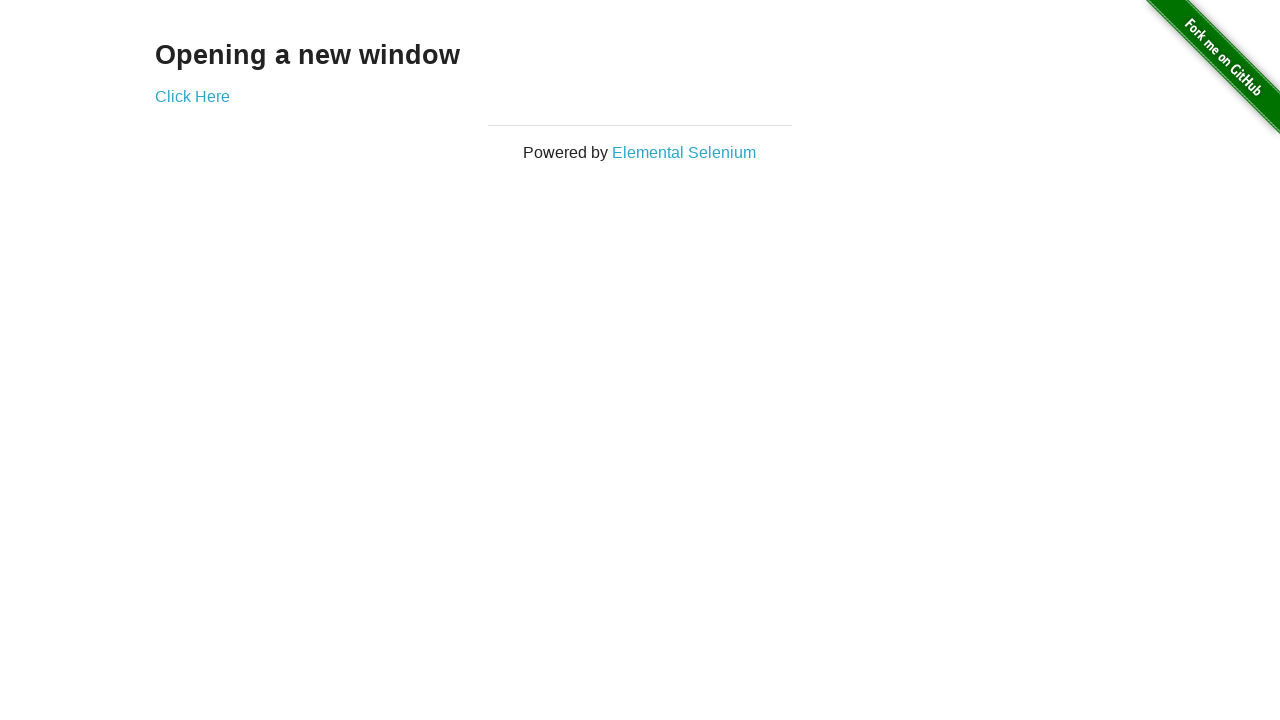

Clicked link that opens a new tab at (192, 96) on #content > div > a
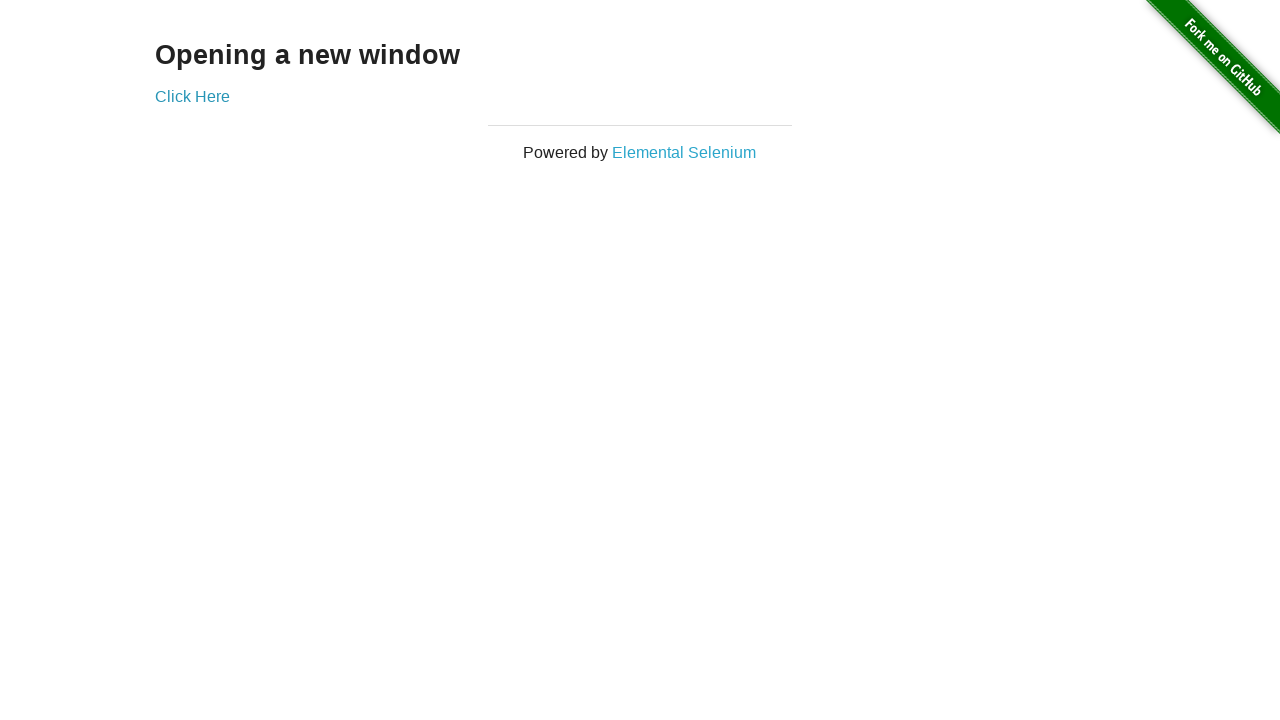

New tab opened and captured
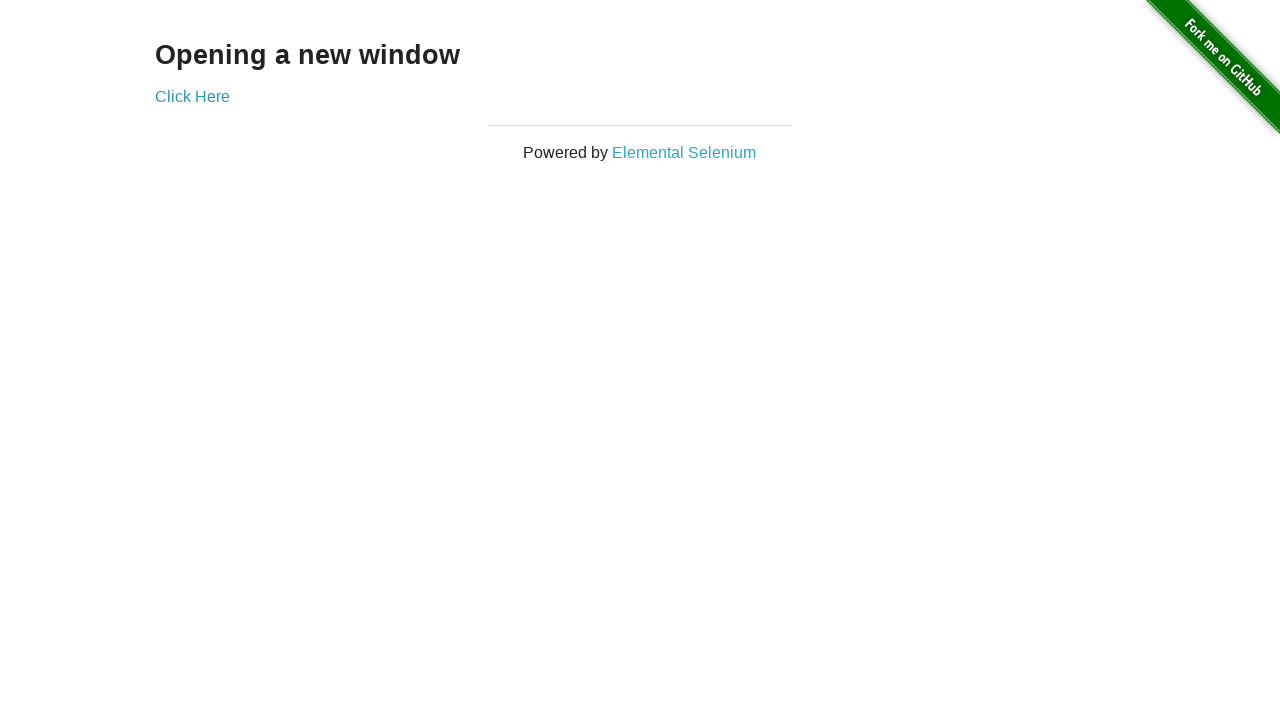

Switched to original tab (iteration 1/16)
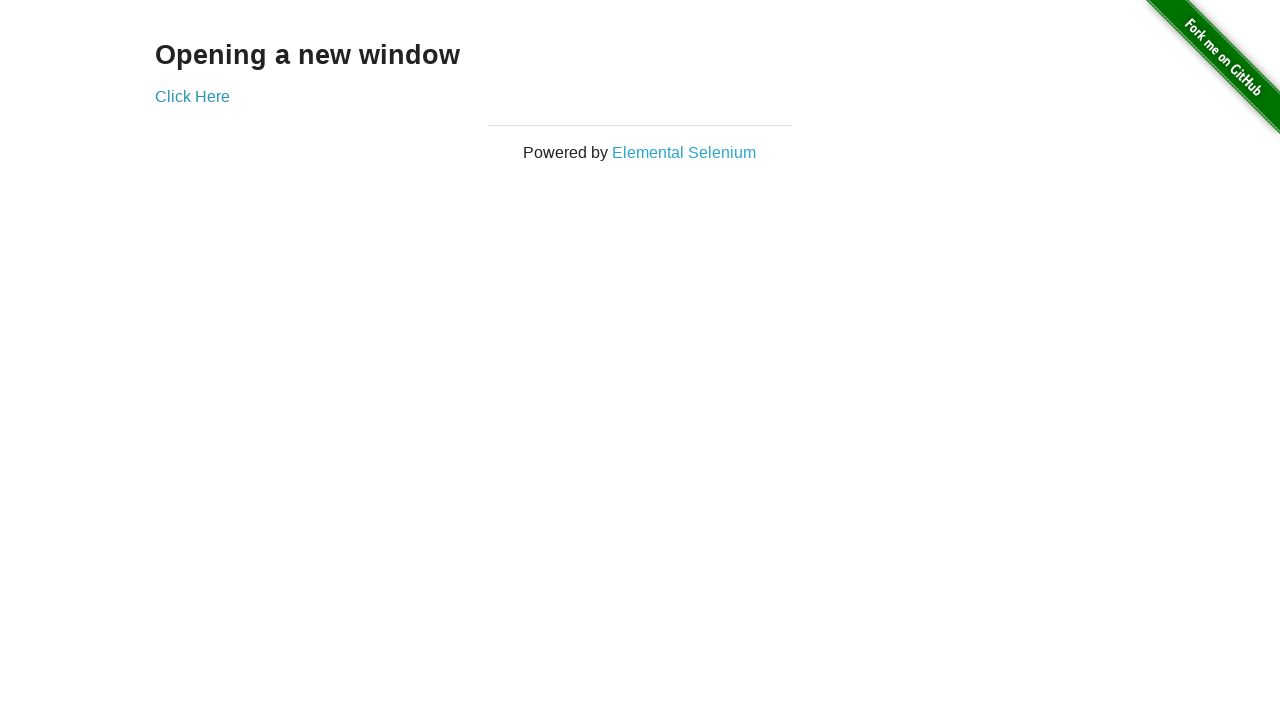

Switched to new tab (iteration 1/16)
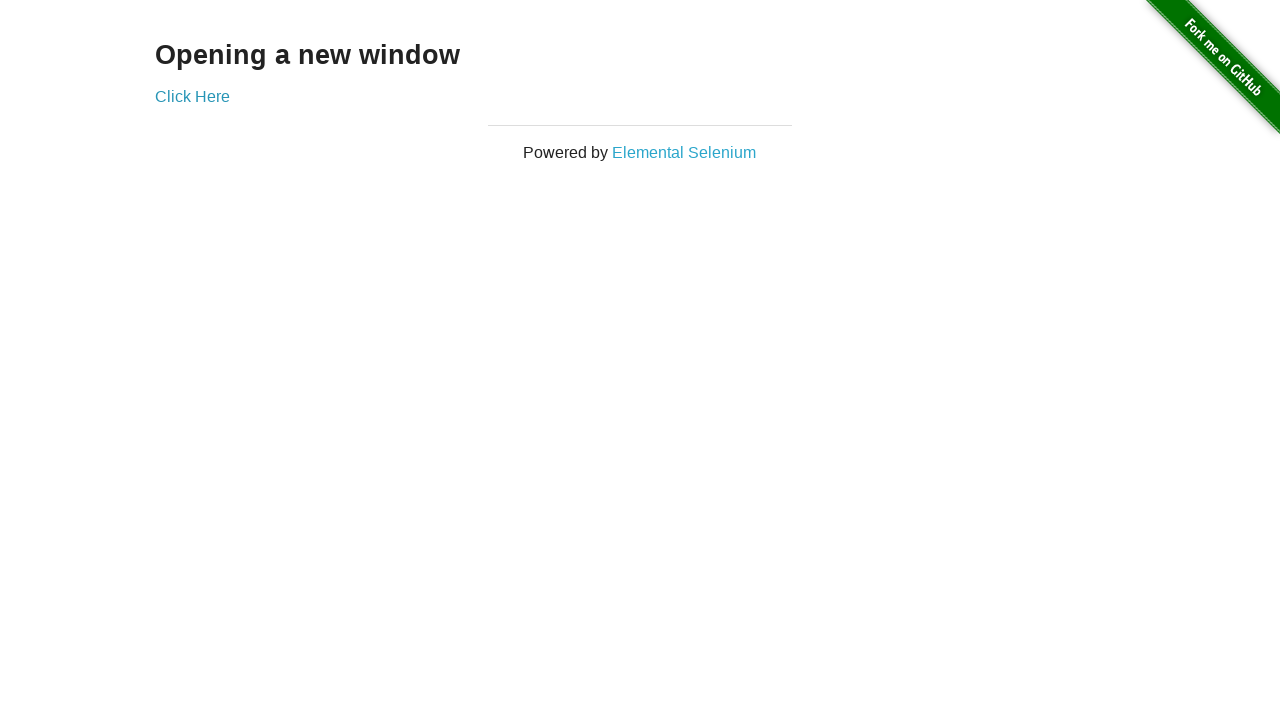

Switched to original tab (iteration 2/16)
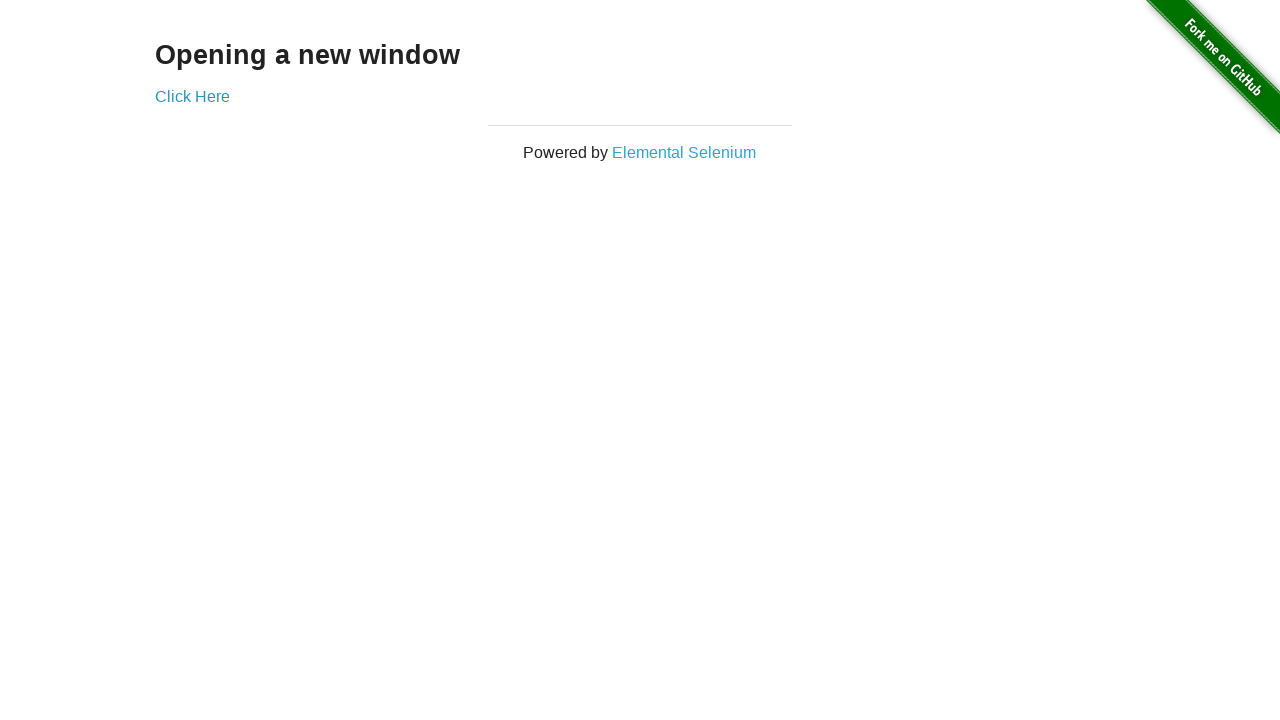

Switched to new tab (iteration 2/16)
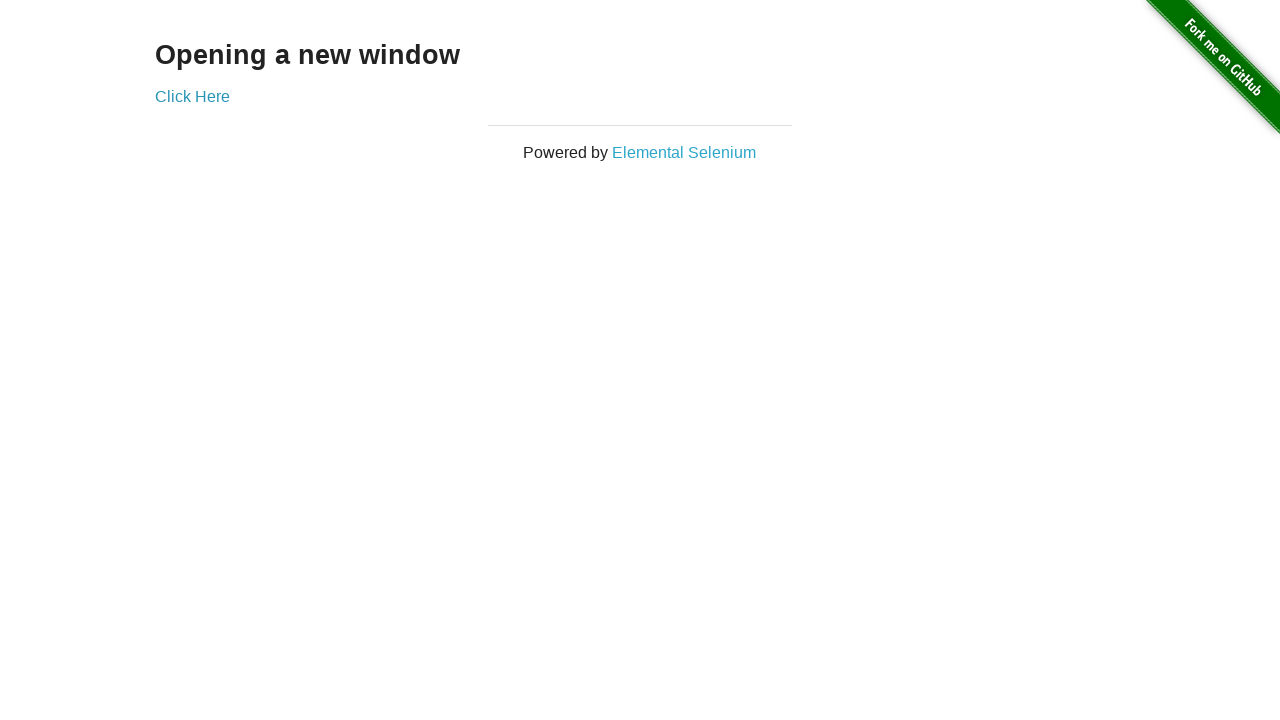

Switched to original tab (iteration 3/16)
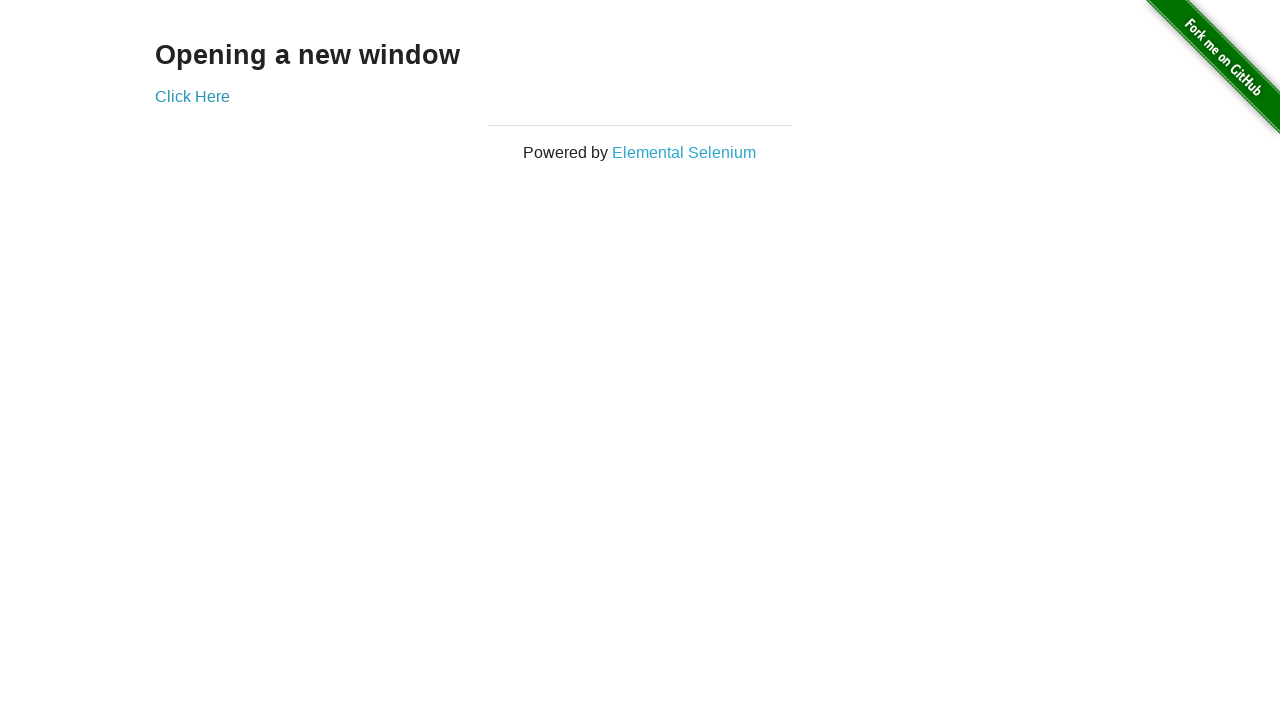

Switched to new tab (iteration 3/16)
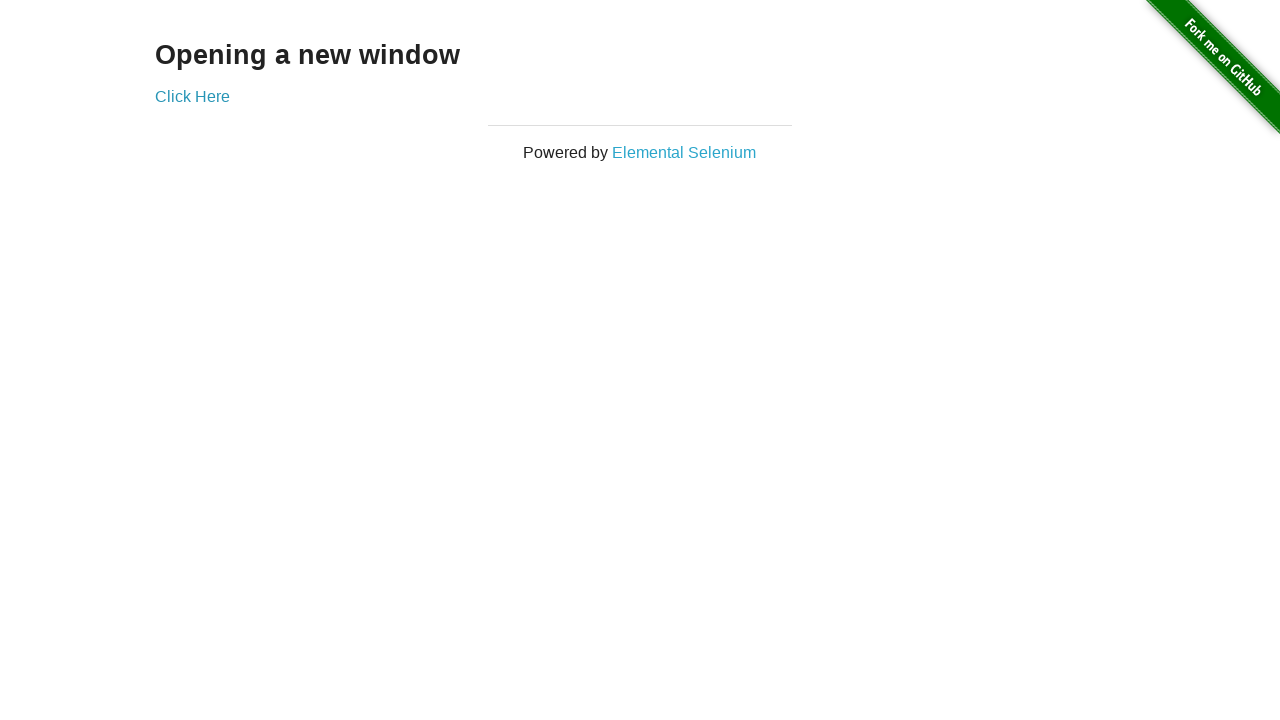

Switched to original tab (iteration 4/16)
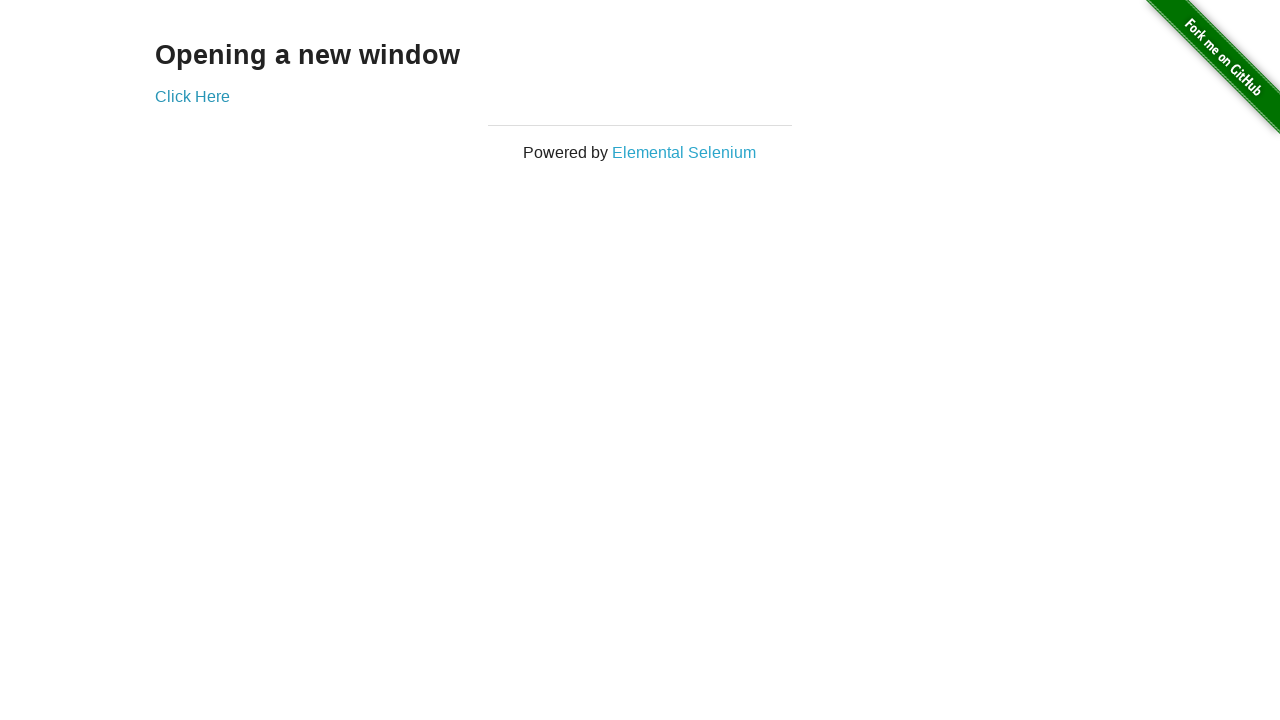

Switched to new tab (iteration 4/16)
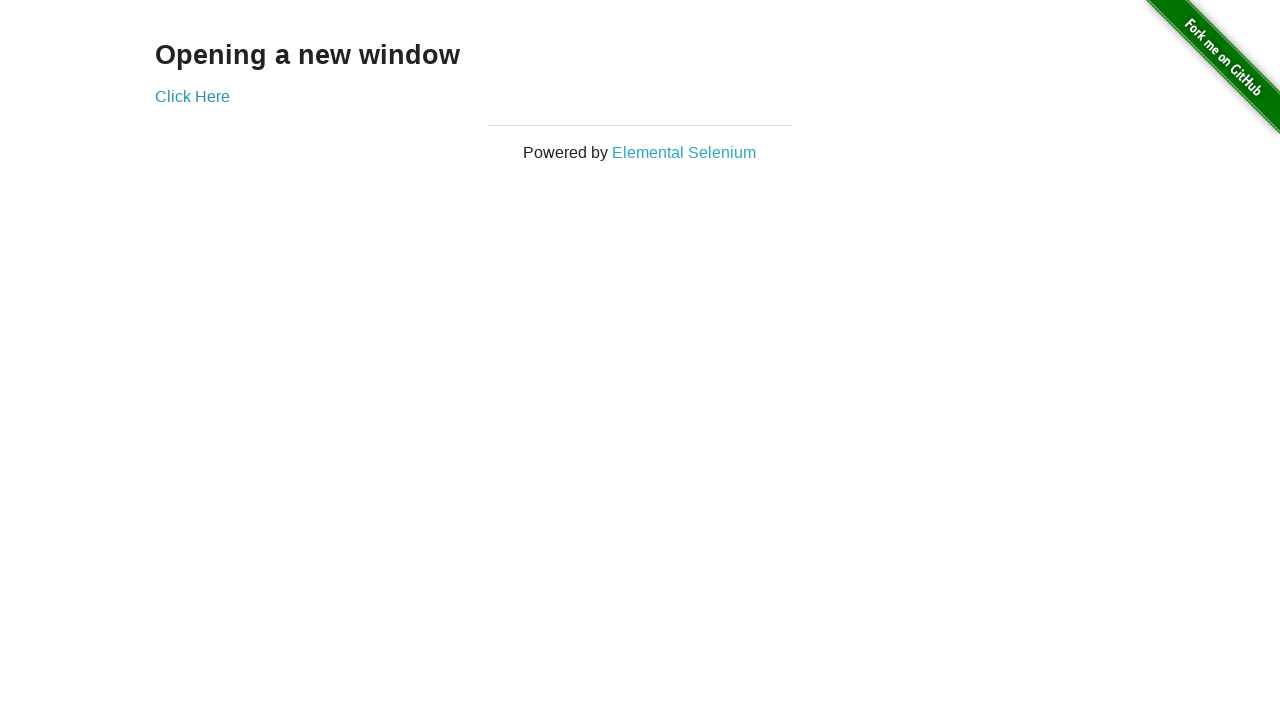

Switched to original tab (iteration 5/16)
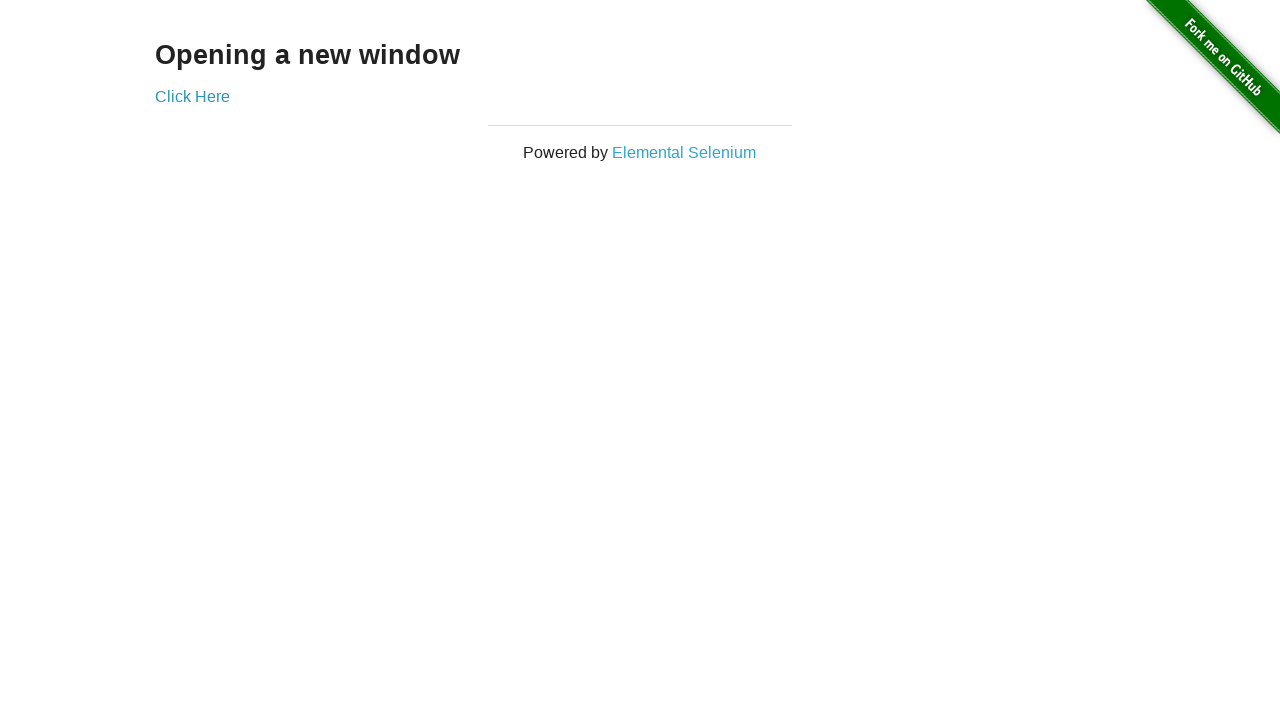

Switched to new tab (iteration 5/16)
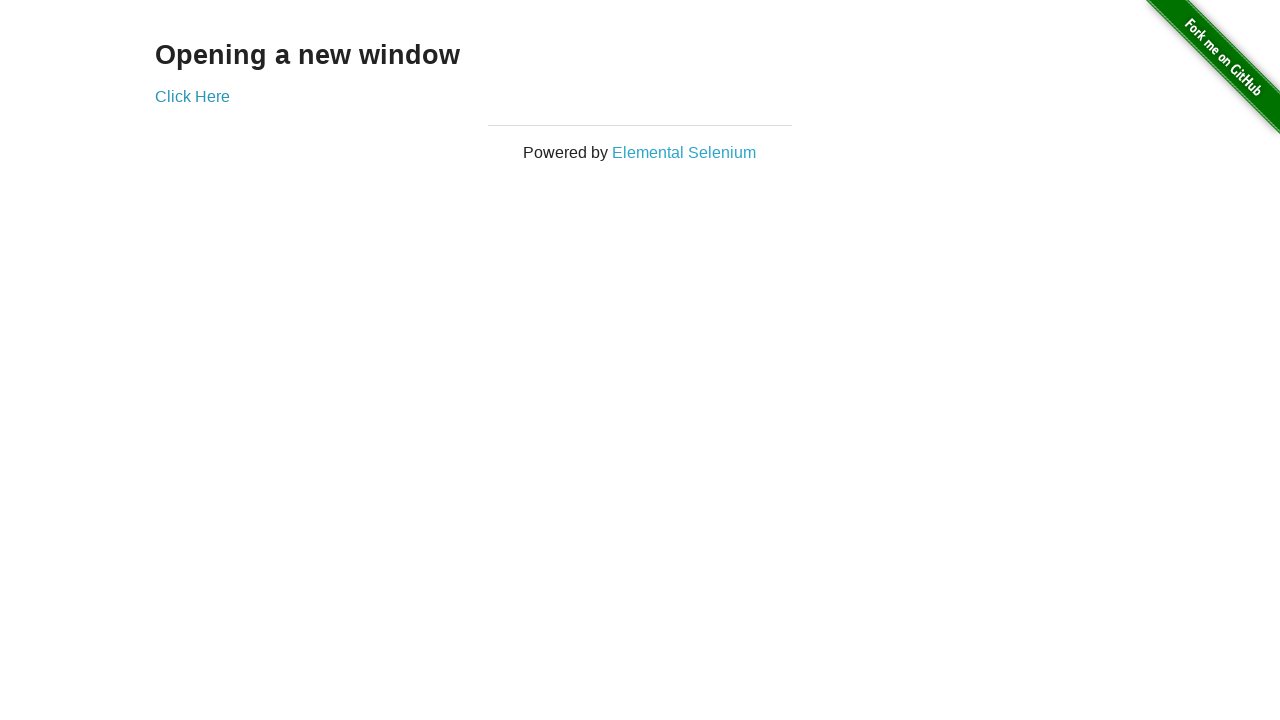

Switched to original tab (iteration 6/16)
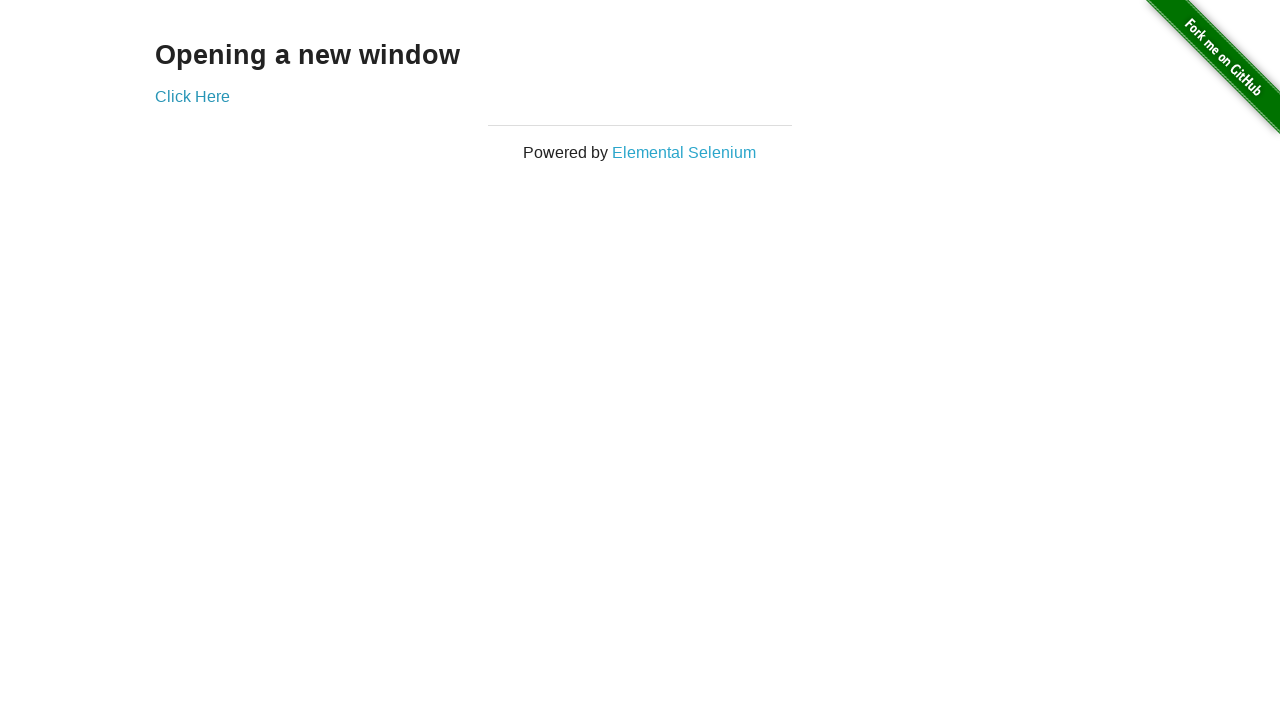

Switched to new tab (iteration 6/16)
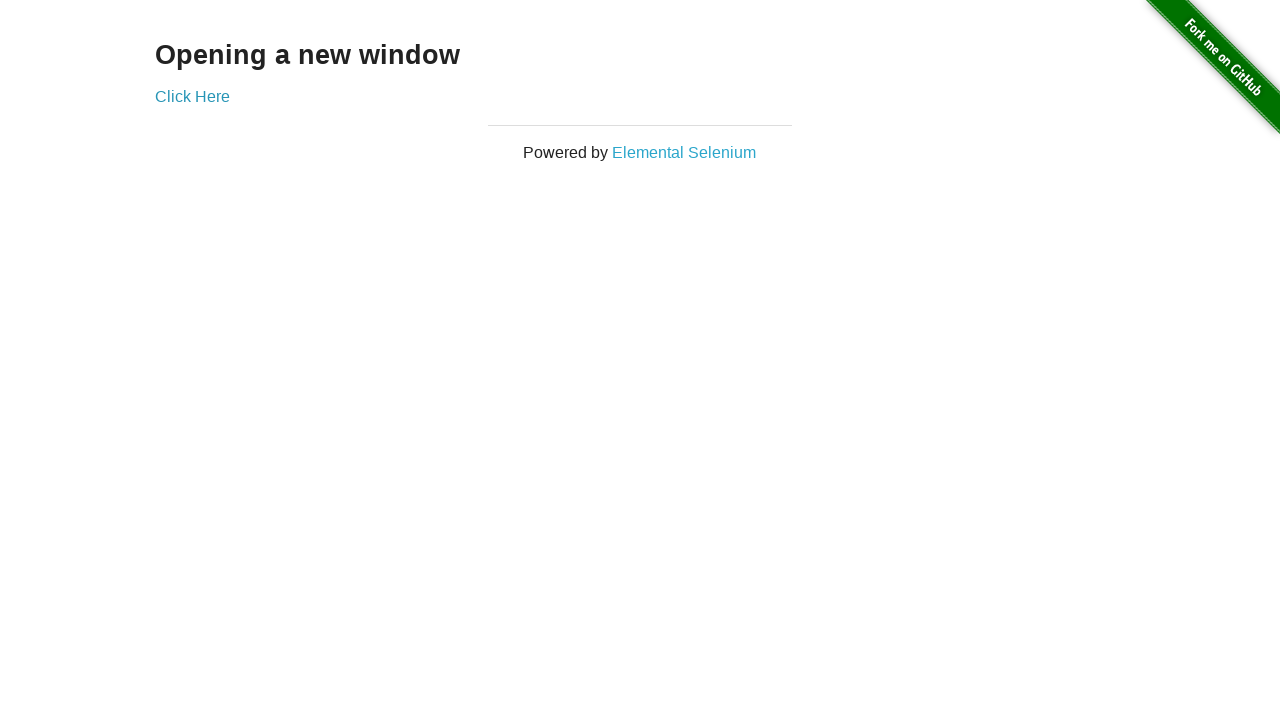

Switched to original tab (iteration 7/16)
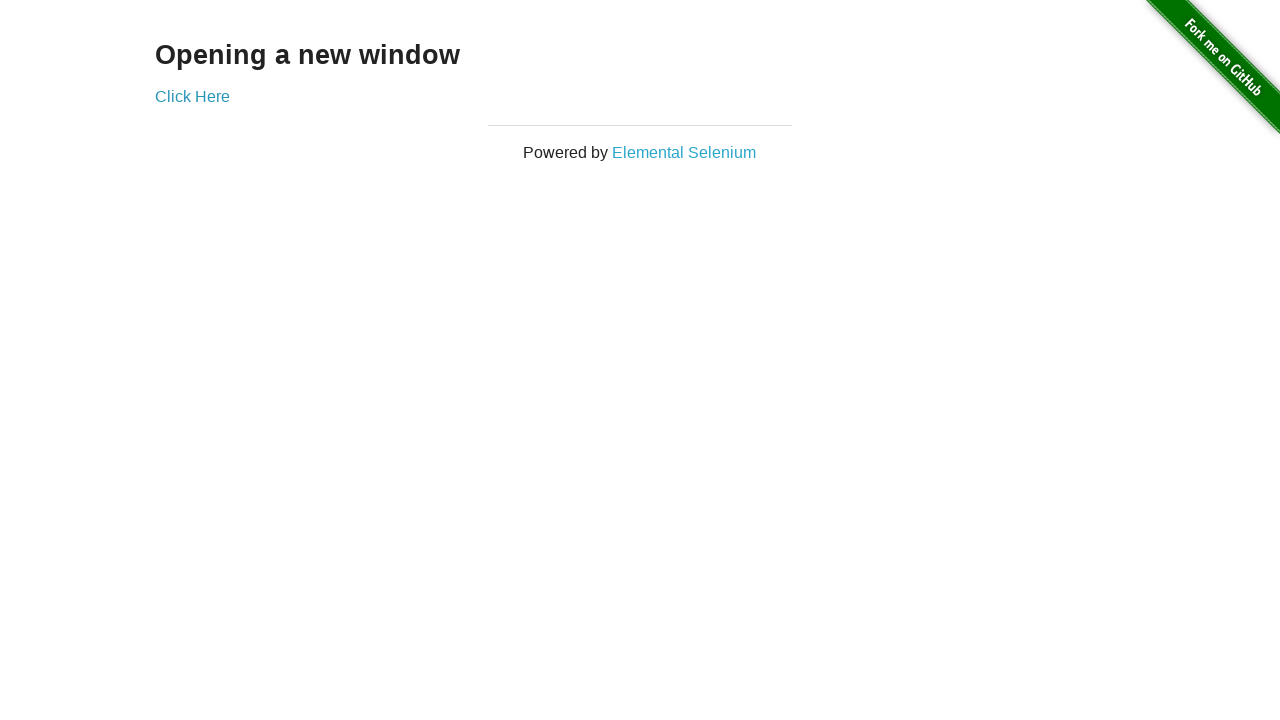

Switched to new tab (iteration 7/16)
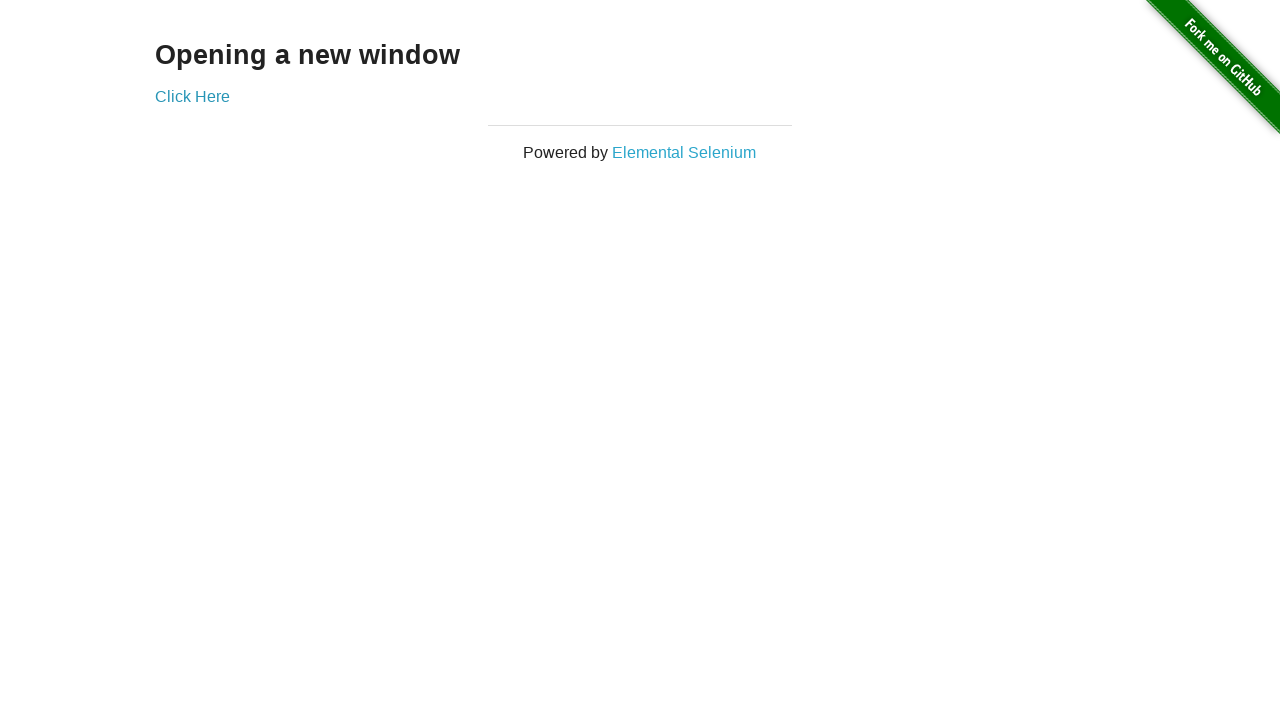

Switched to original tab (iteration 8/16)
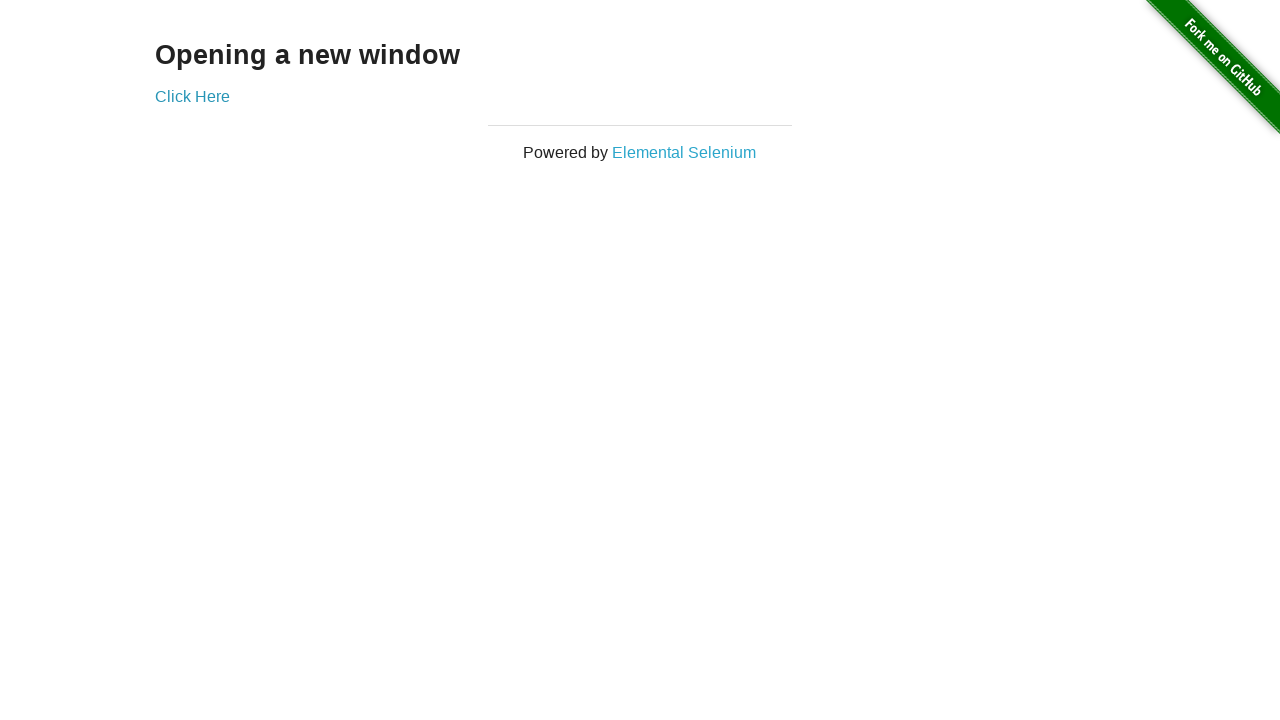

Switched to new tab (iteration 8/16)
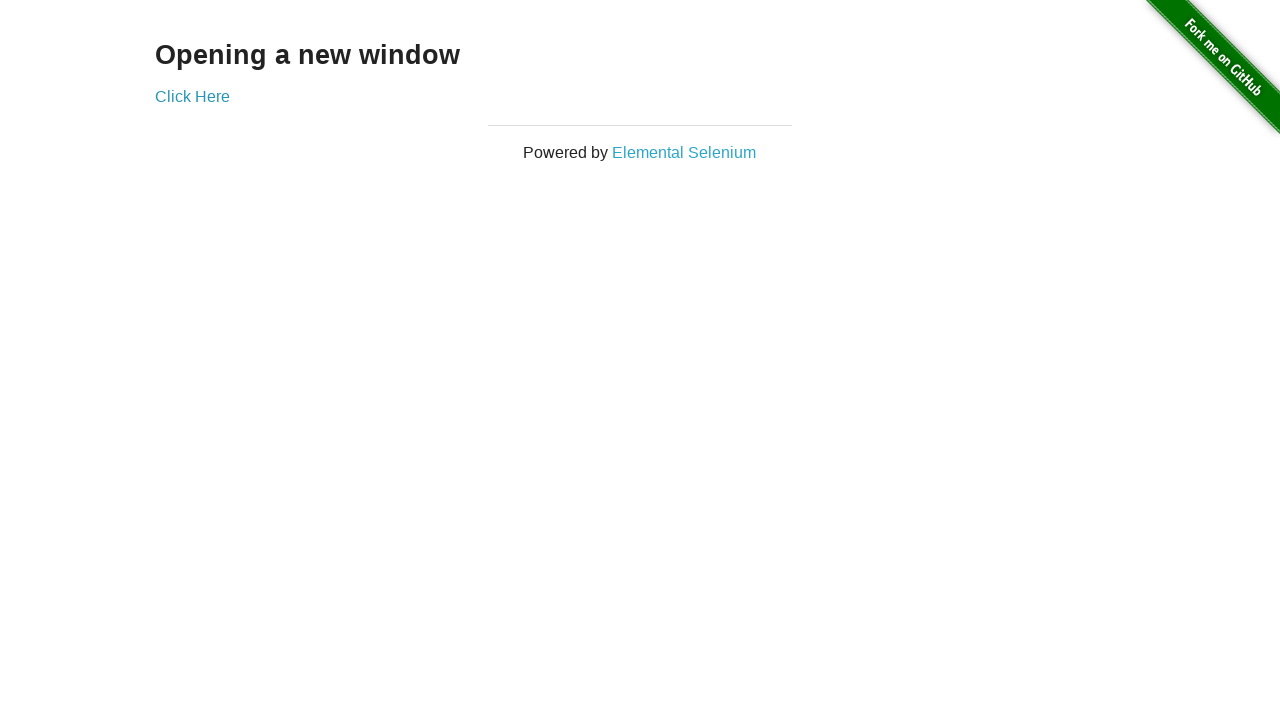

Switched to original tab (iteration 9/16)
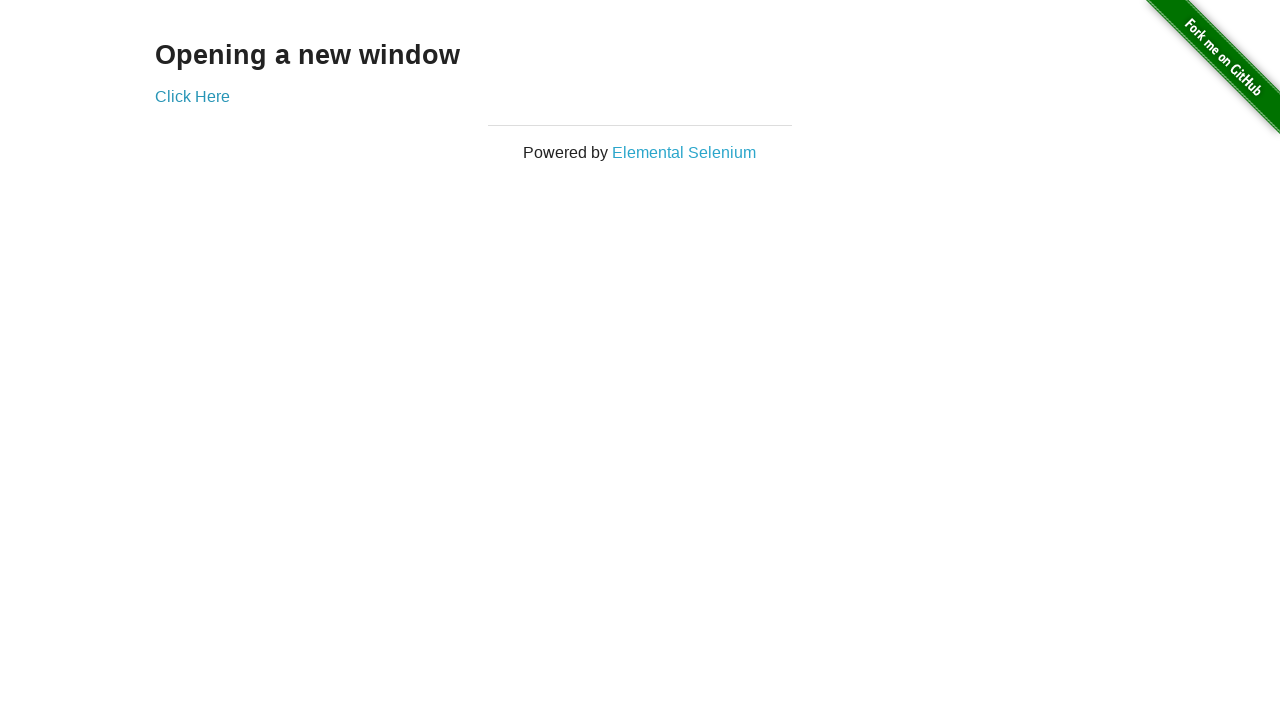

Switched to new tab (iteration 9/16)
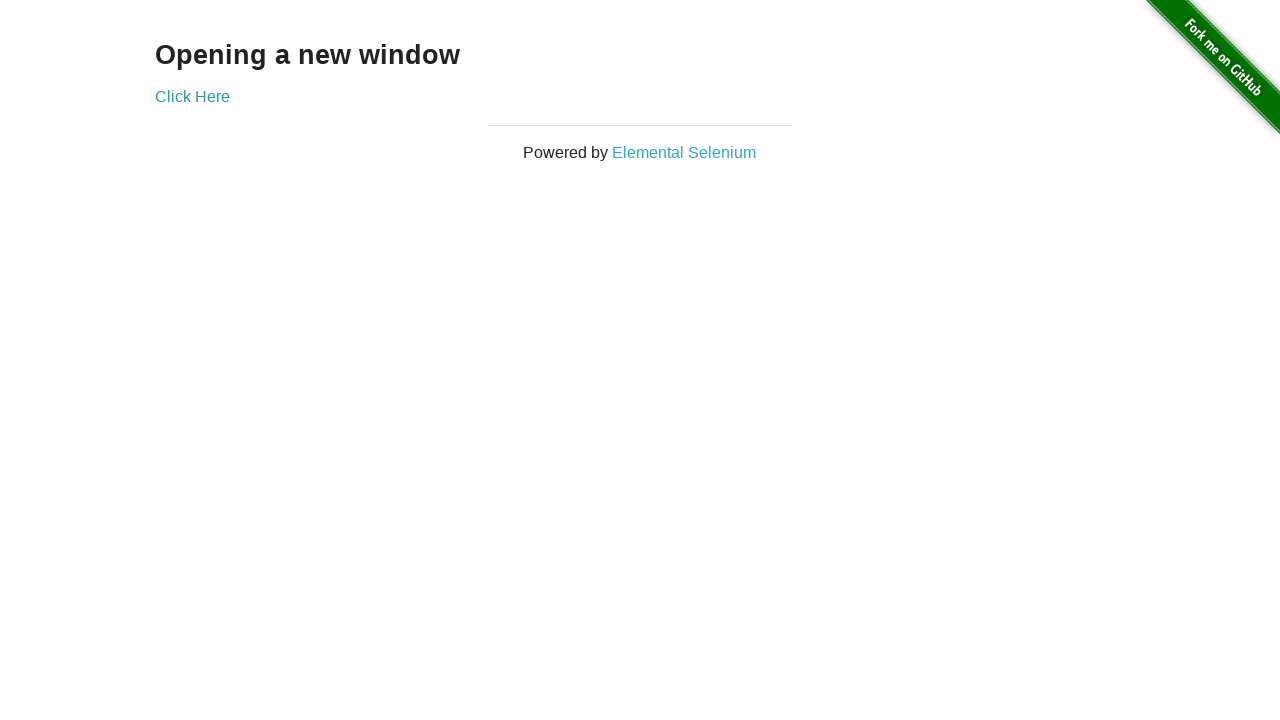

Switched to original tab (iteration 10/16)
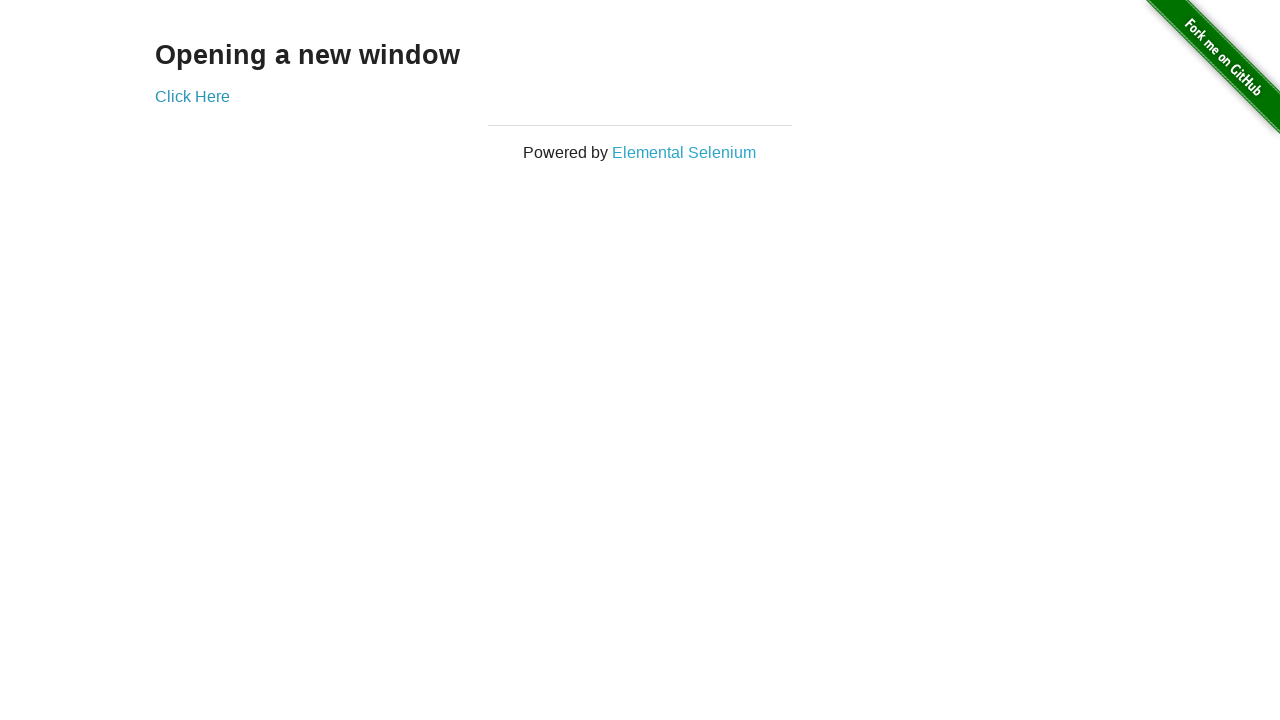

Switched to new tab (iteration 10/16)
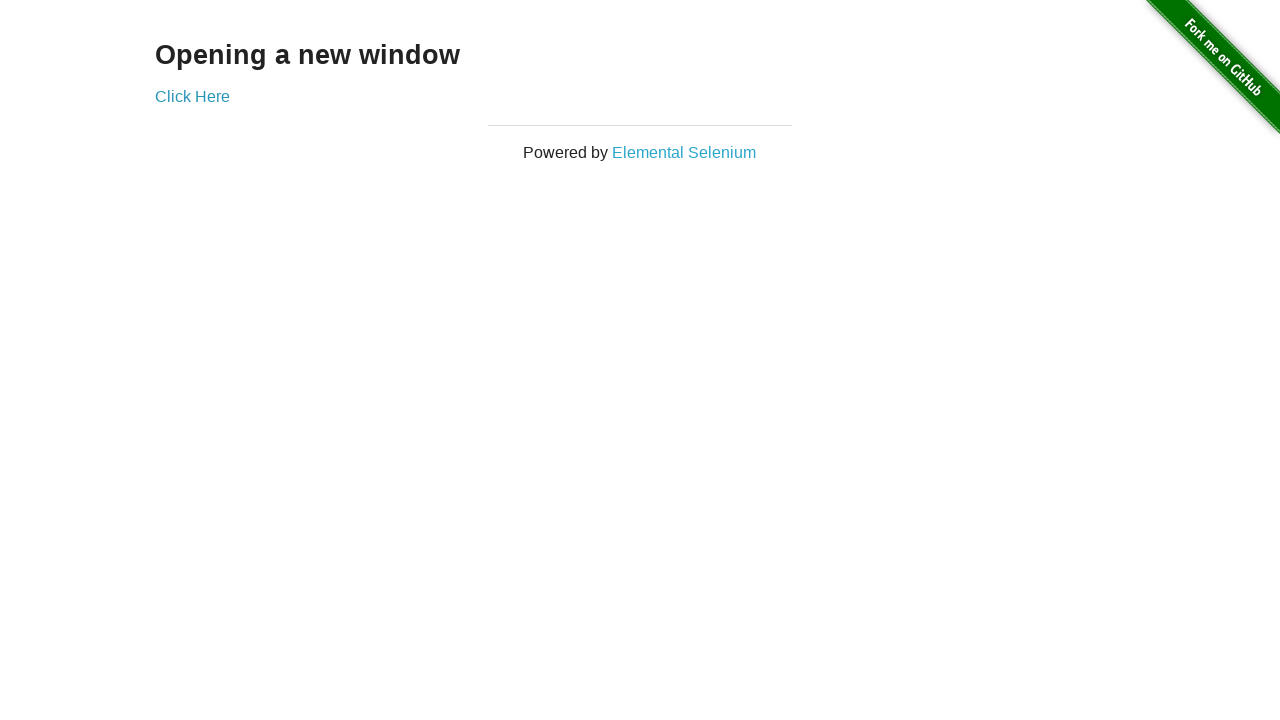

Switched to original tab (iteration 11/16)
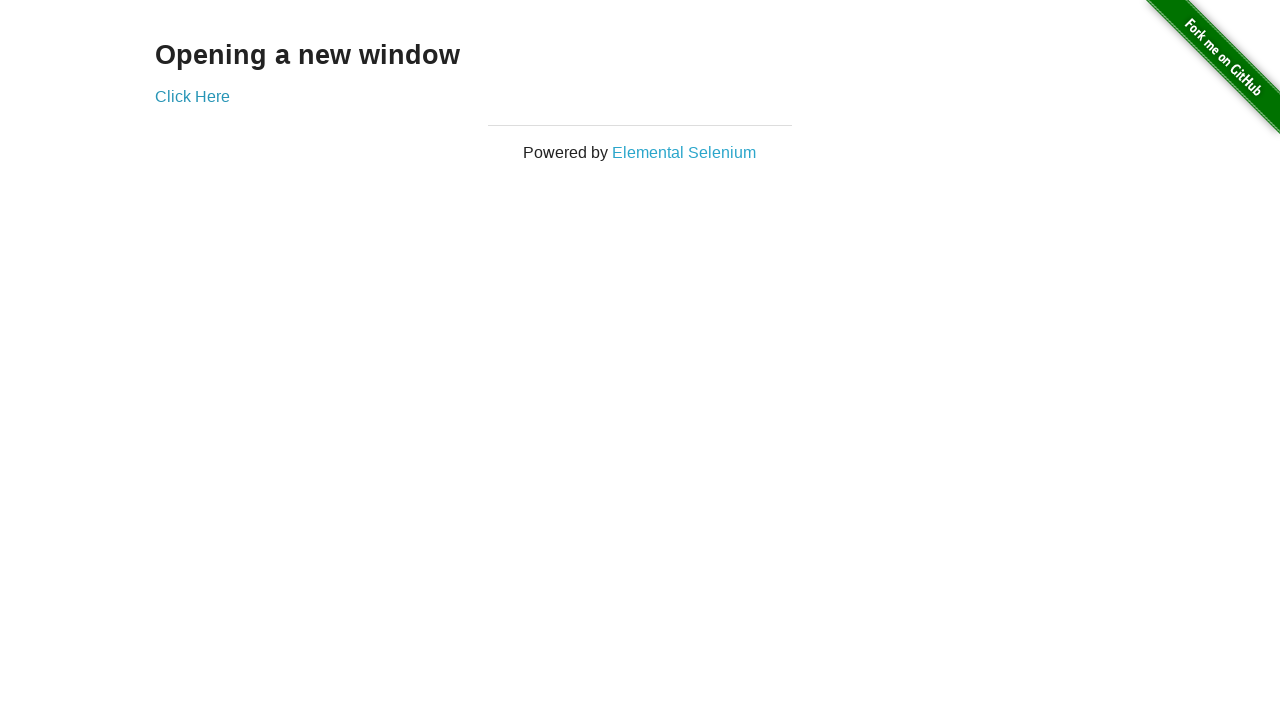

Switched to new tab (iteration 11/16)
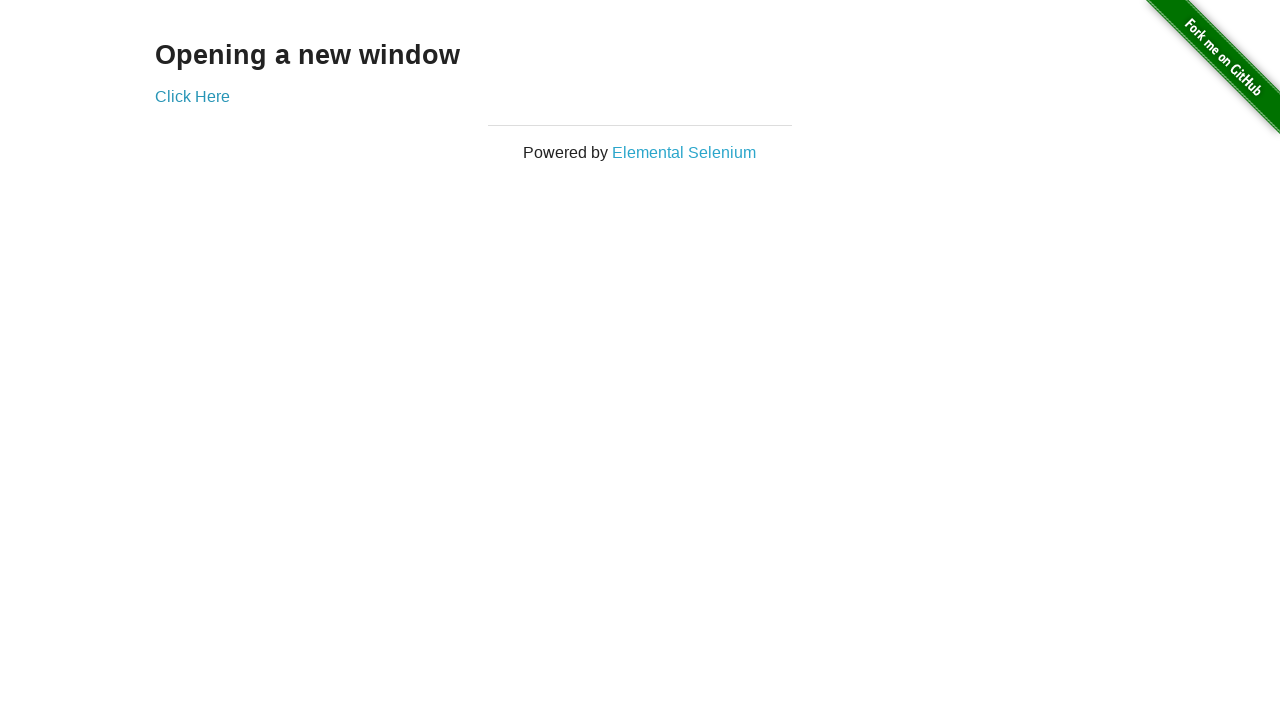

Switched to original tab (iteration 12/16)
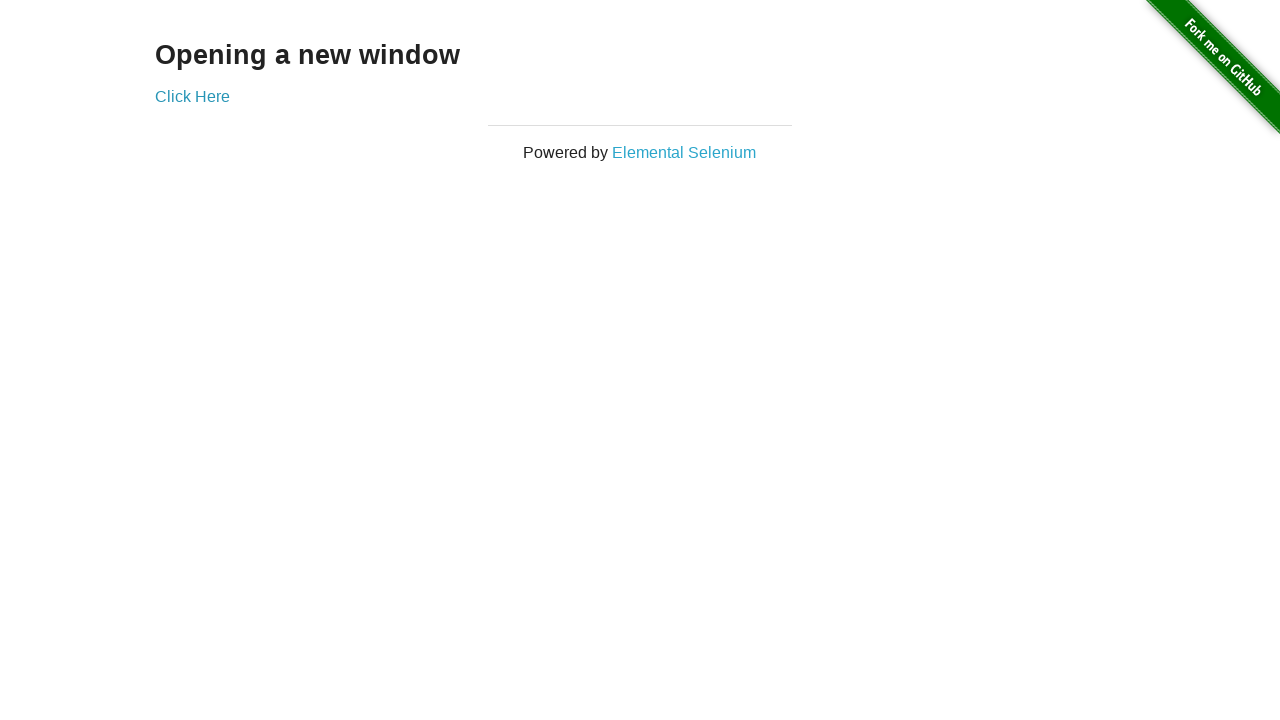

Switched to new tab (iteration 12/16)
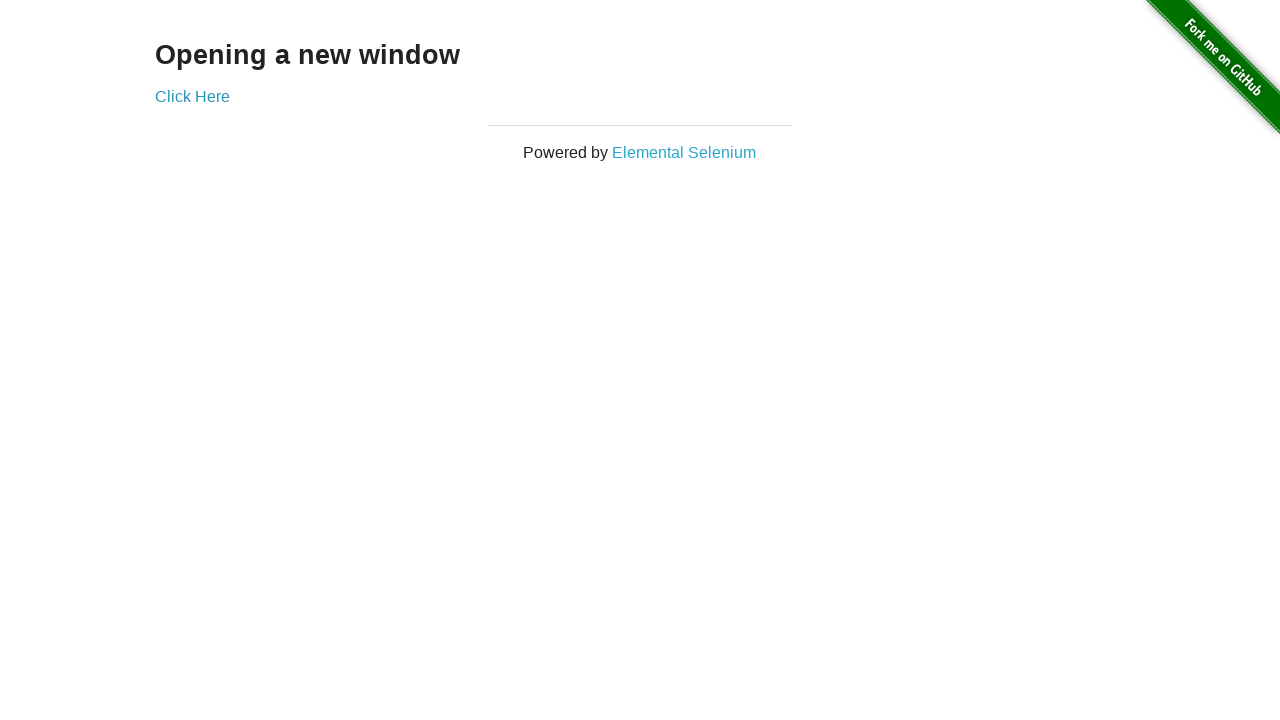

Switched to original tab (iteration 13/16)
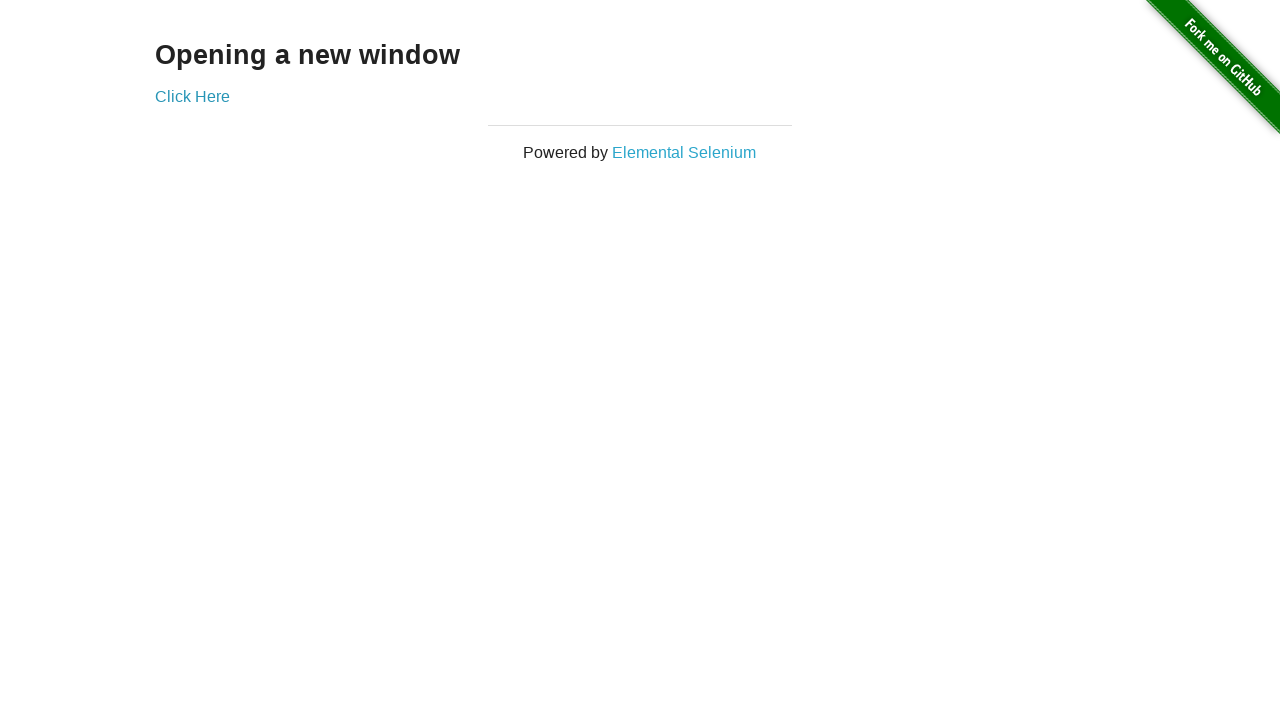

Switched to new tab (iteration 13/16)
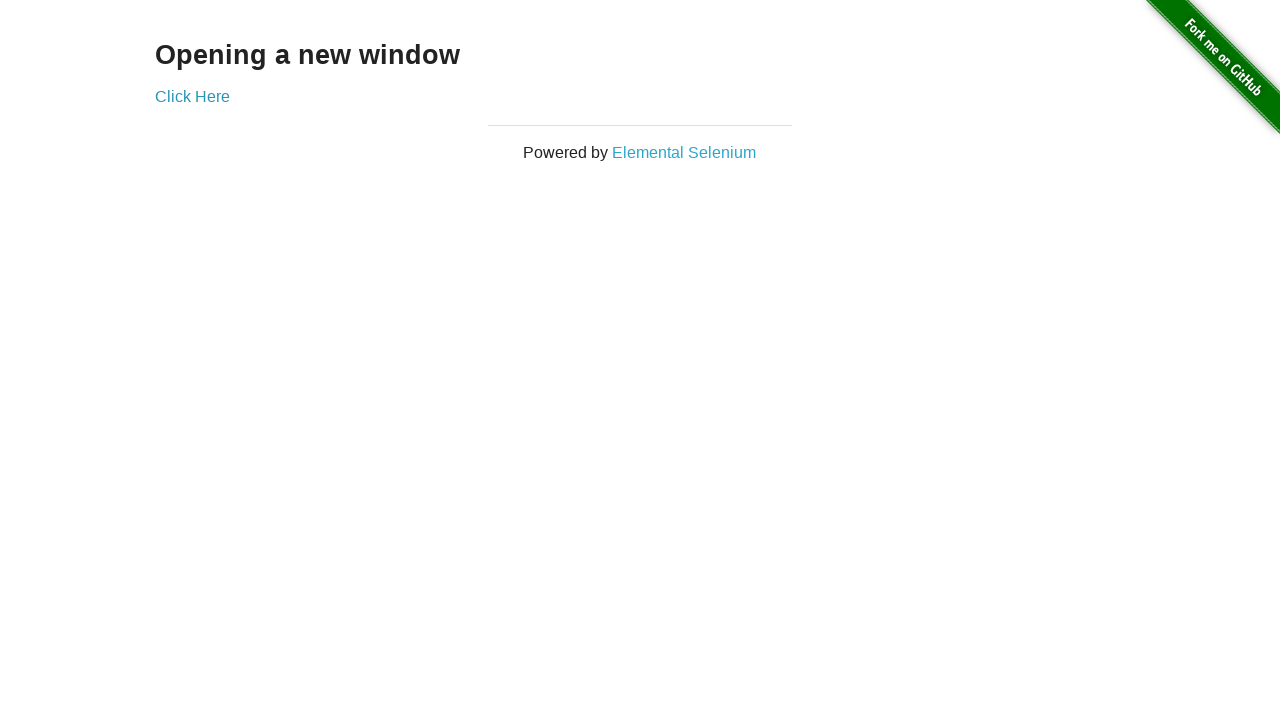

Switched to original tab (iteration 14/16)
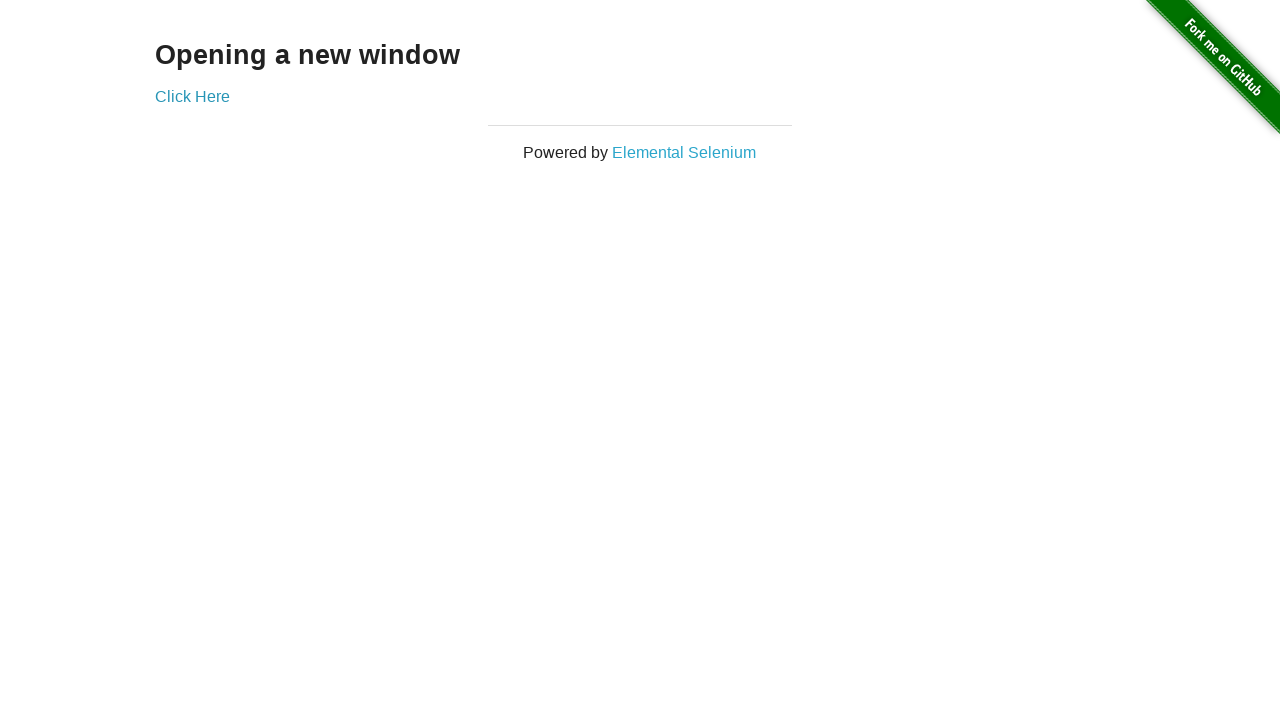

Switched to new tab (iteration 14/16)
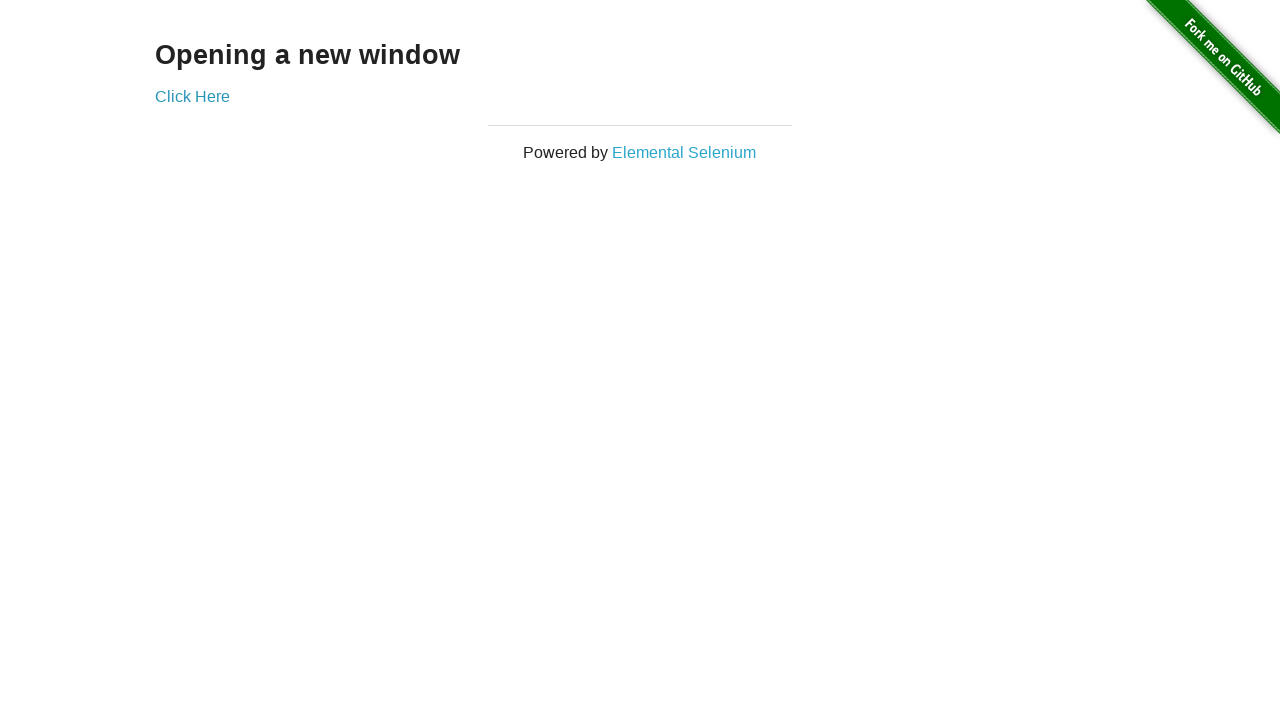

Switched to original tab (iteration 15/16)
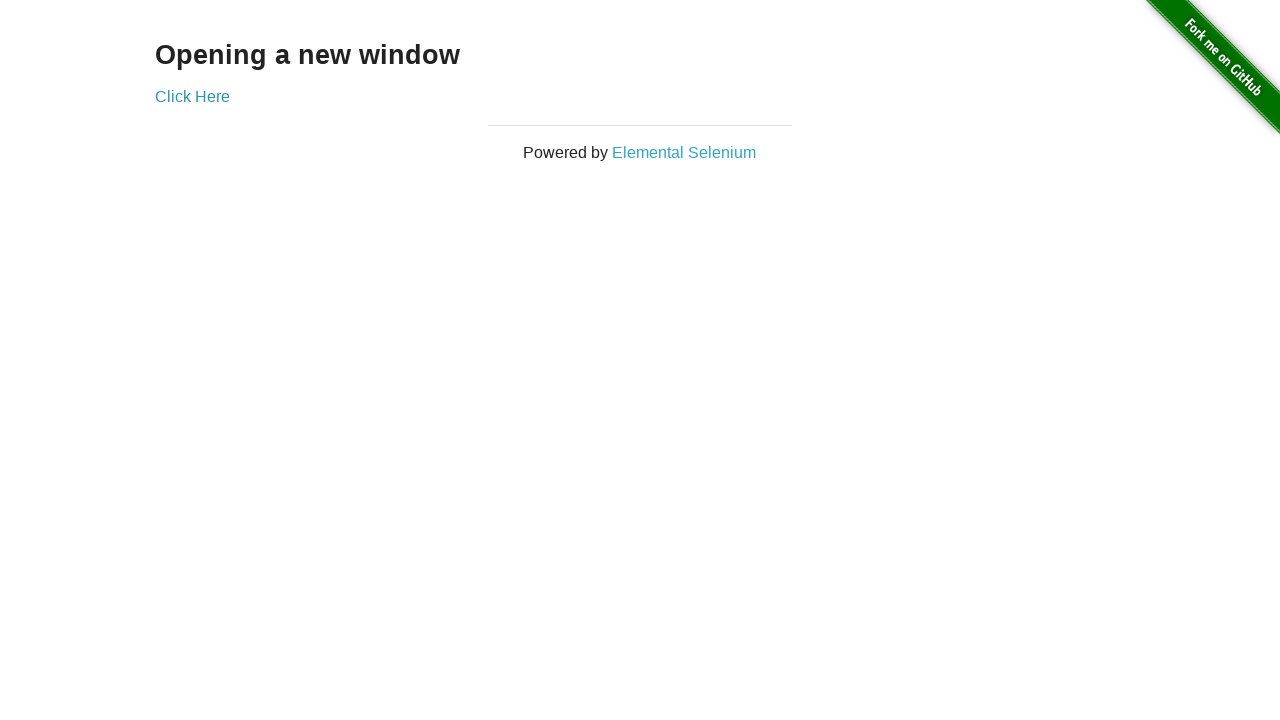

Switched to new tab (iteration 15/16)
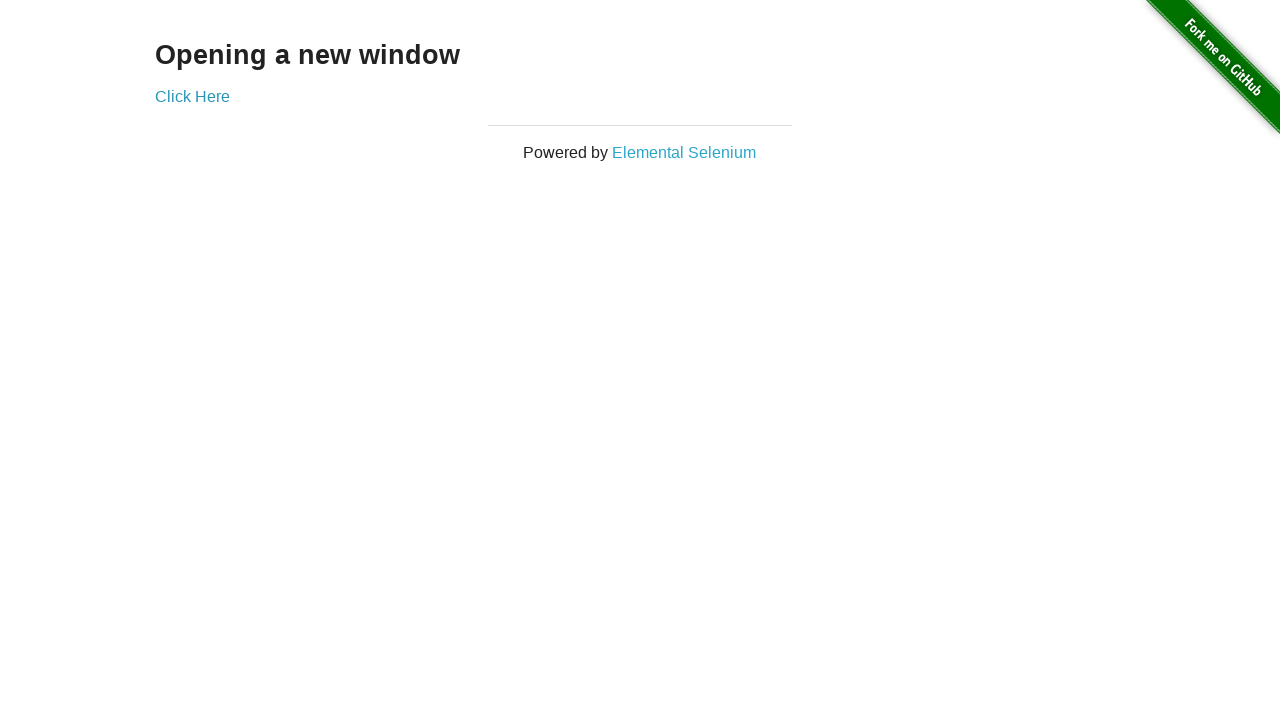

Switched to original tab (iteration 16/16)
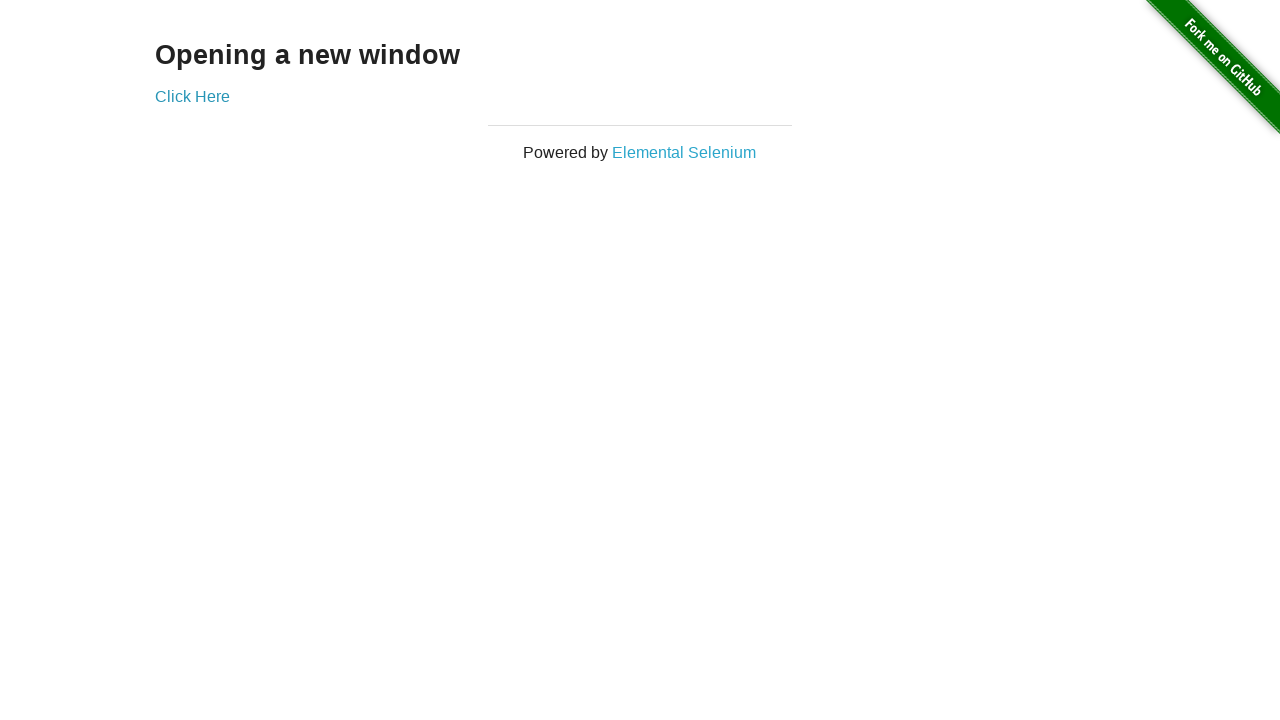

Switched to new tab (iteration 16/16)
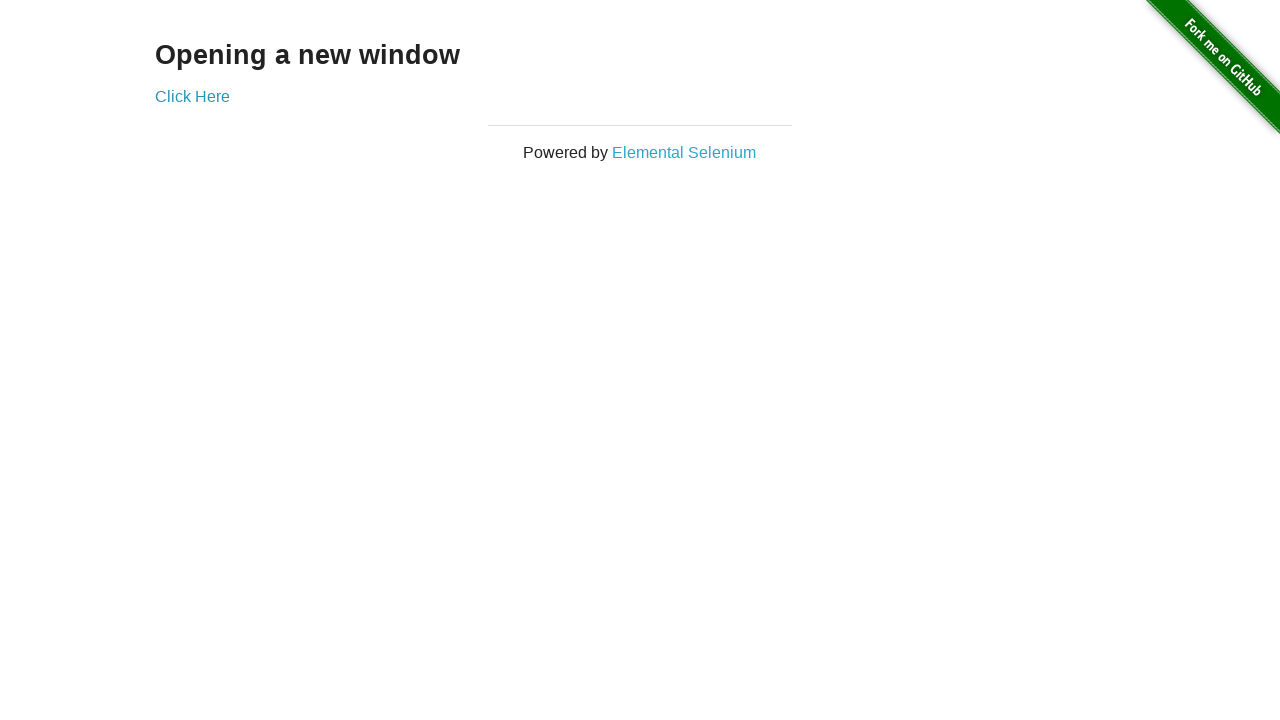

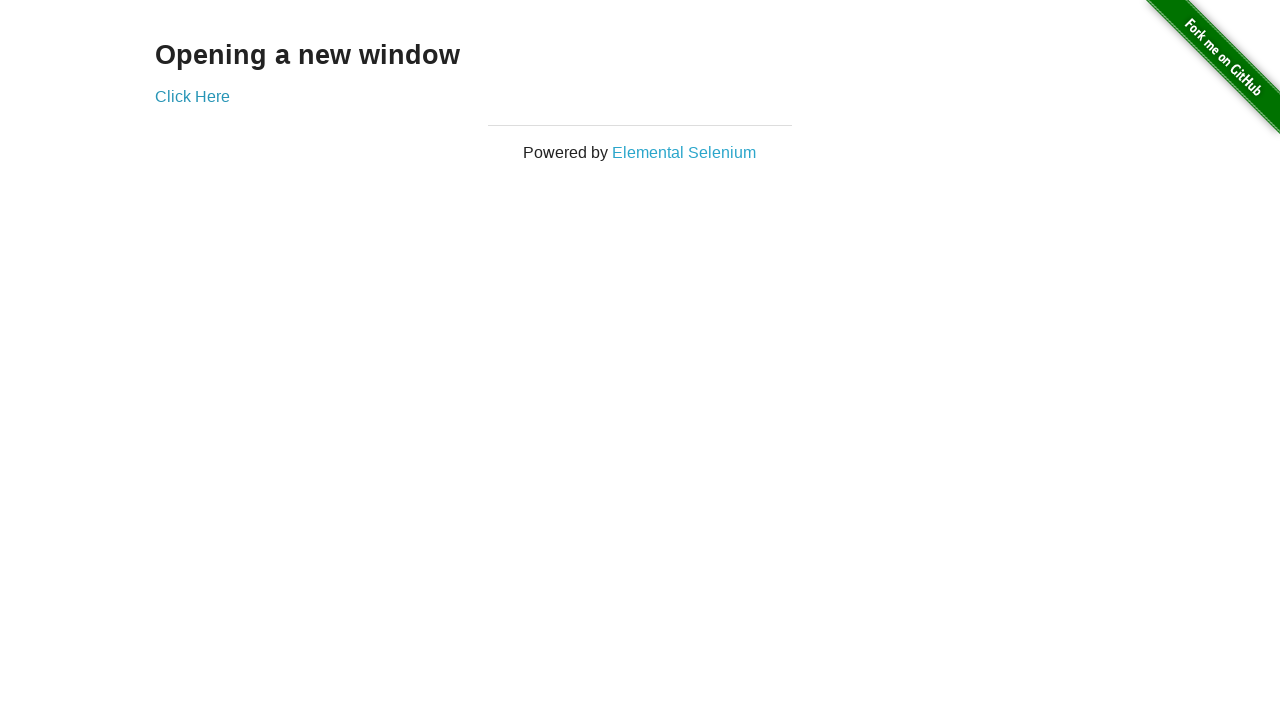